Tests JavaScript confirmation alert handling by clicking a button to trigger the alert, accepting it, and verifying the result message is displayed correctly on the page.

Starting URL: http://the-internet.herokuapp.com/javascript_alerts

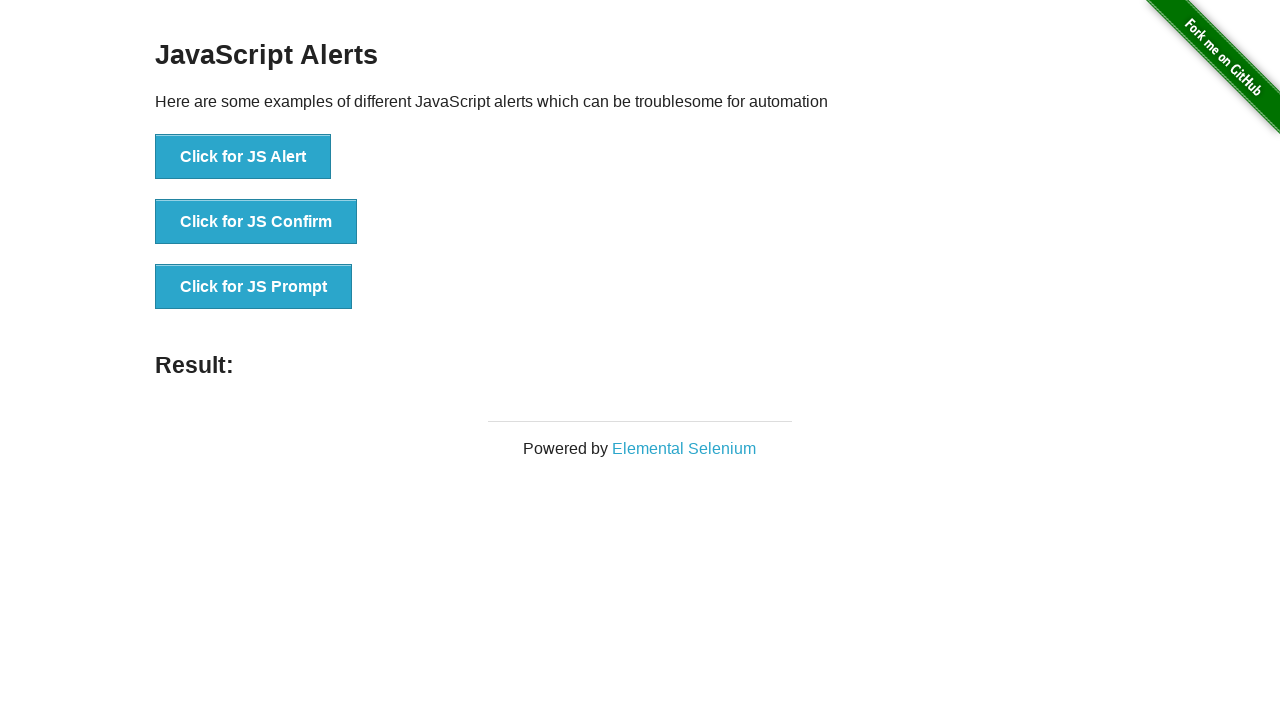

Clicked the second button to trigger JavaScript confirmation dialog at (256, 222) on css=button >> nth=1
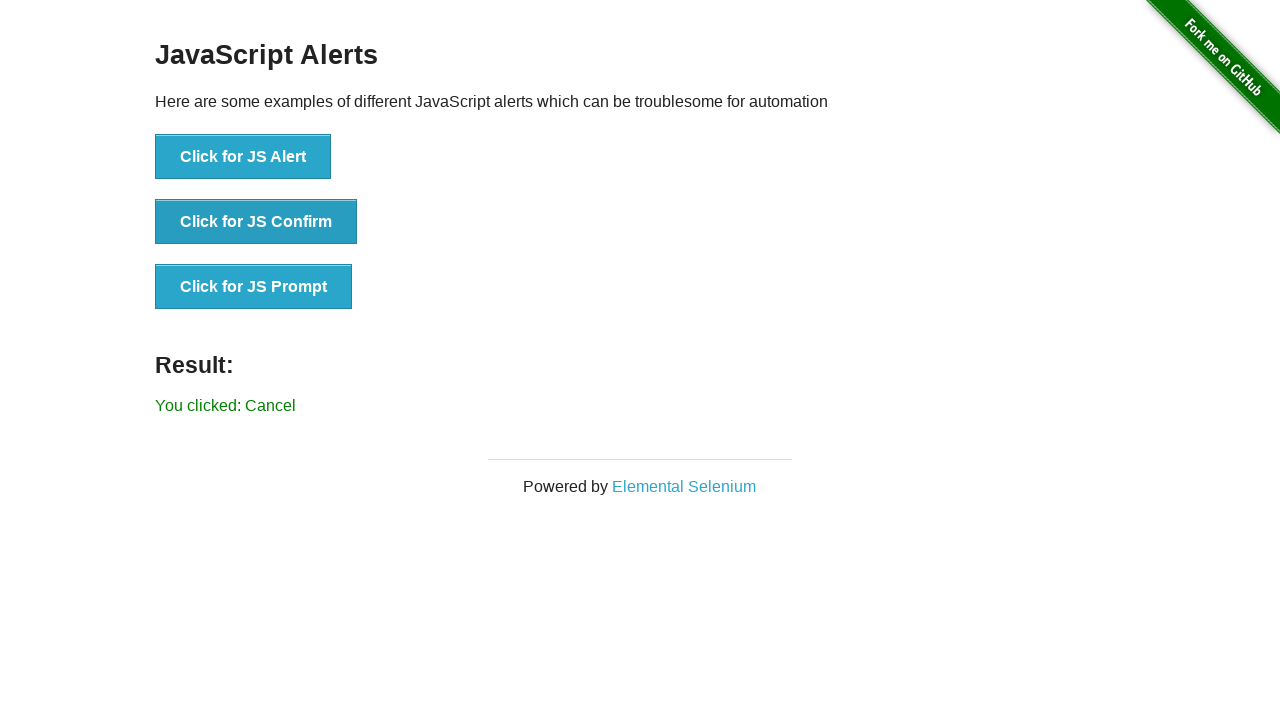

Set up dialog handler to accept confirmation alerts
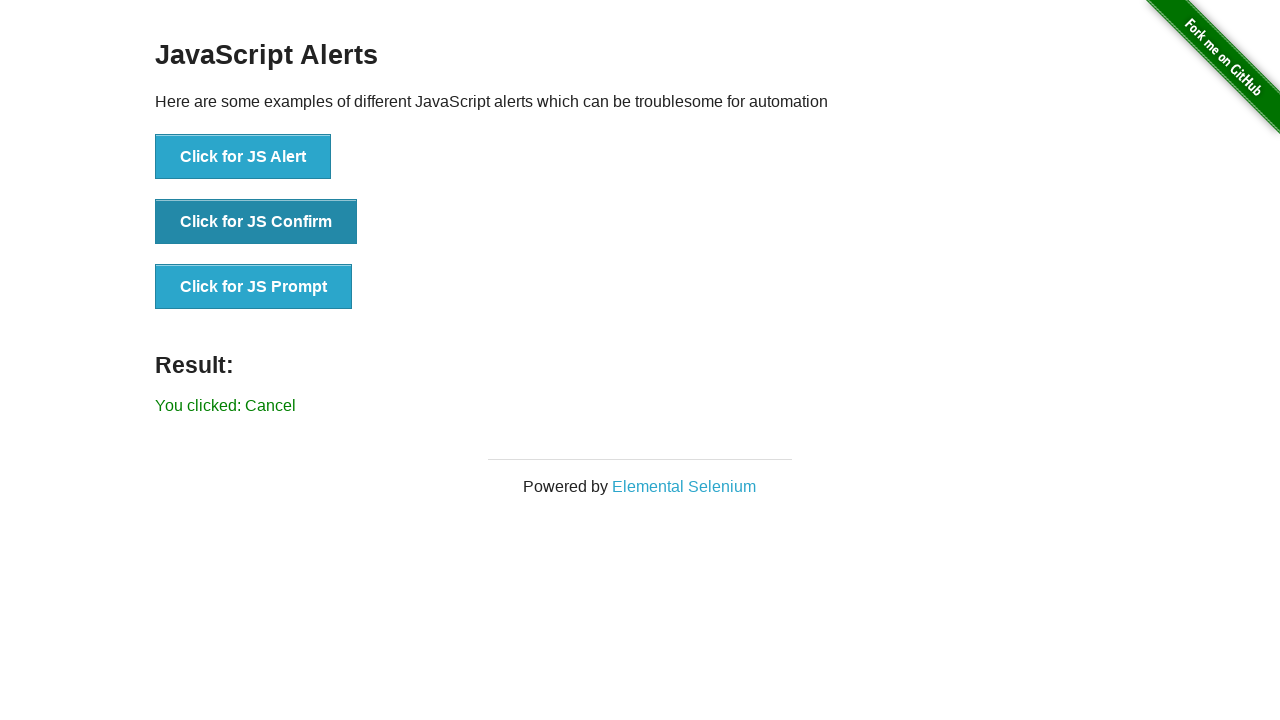

Re-clicked the second button to trigger dialog with handler in place at (256, 222) on css=button >> nth=1
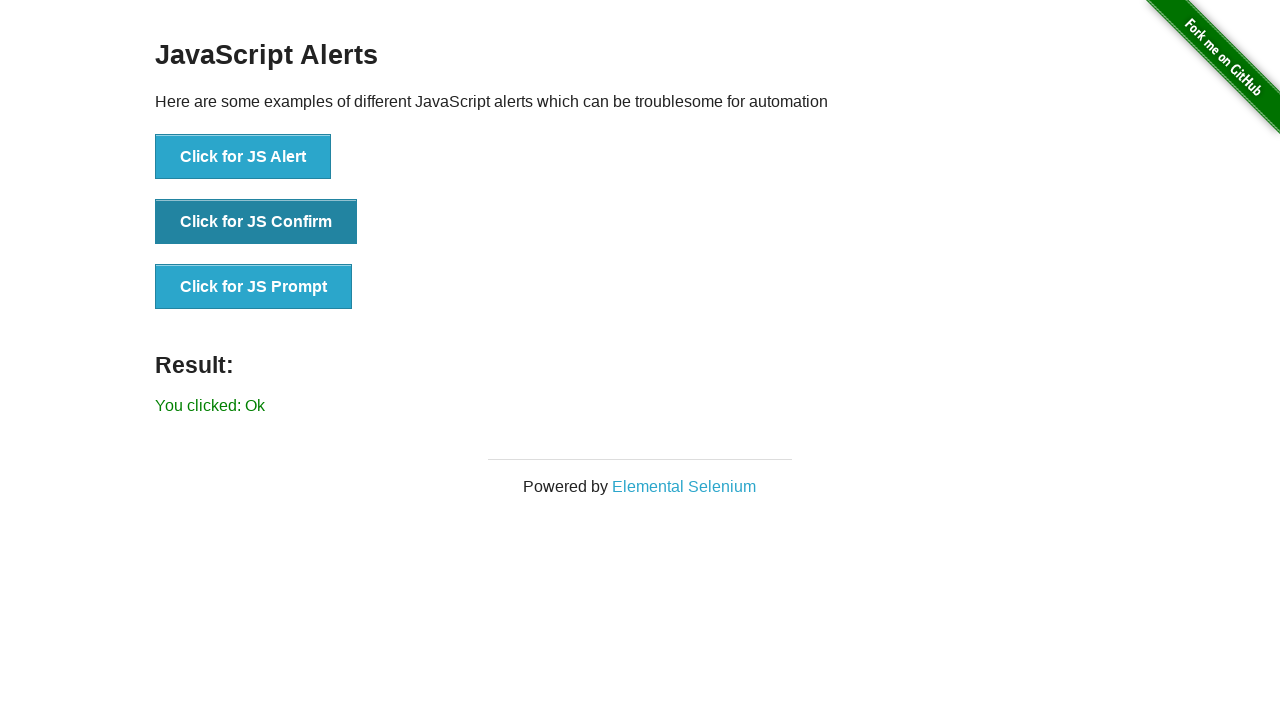

Waited for result text to appear
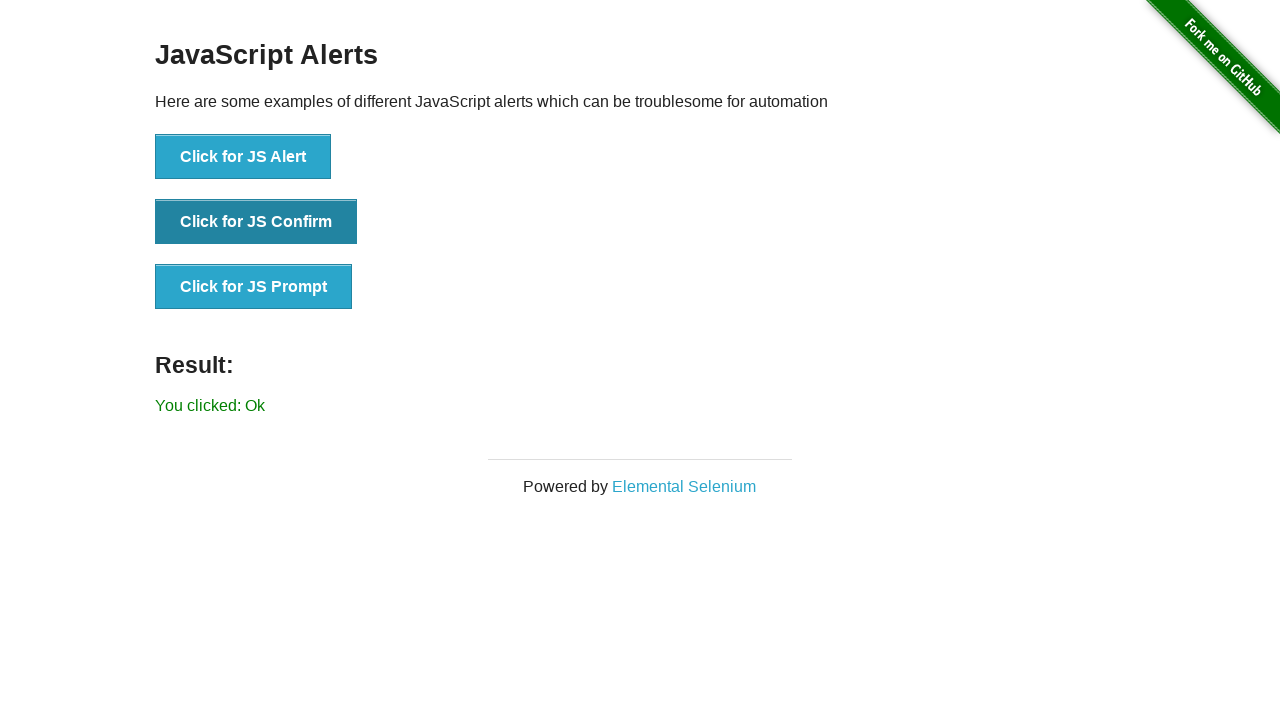

Retrieved result text from page
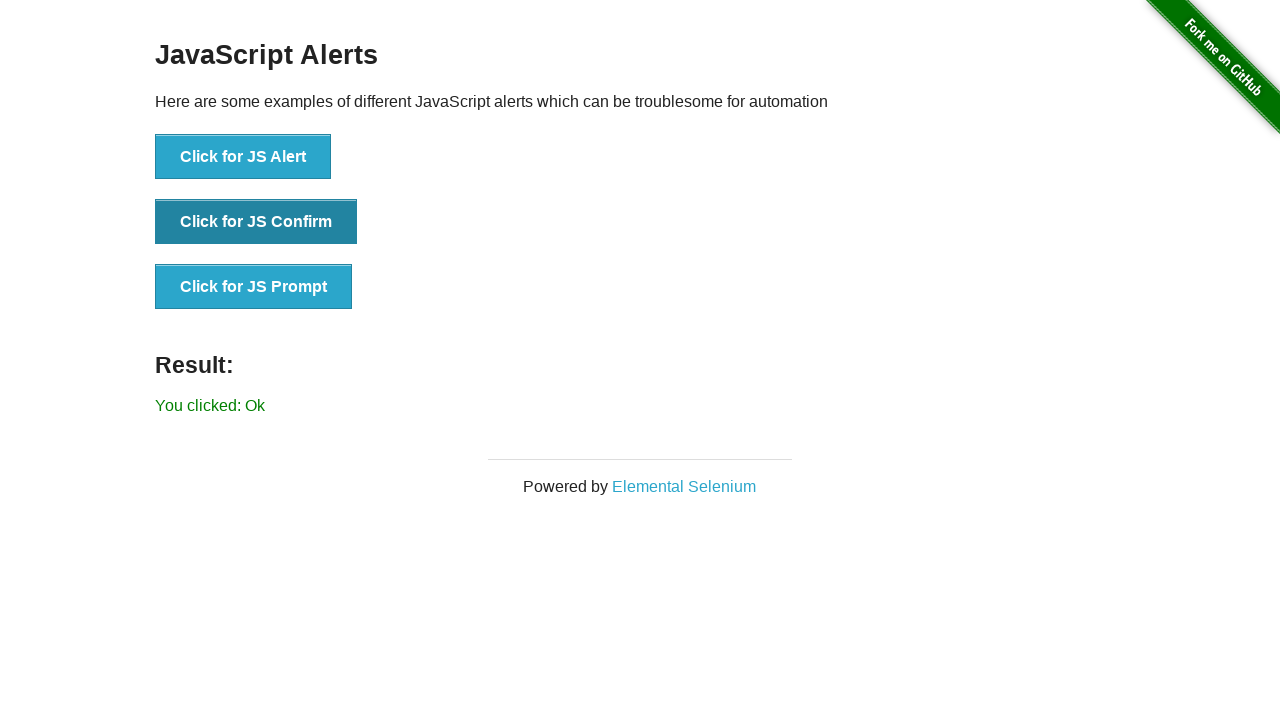

Verified result text matches 'You clicked: Ok'
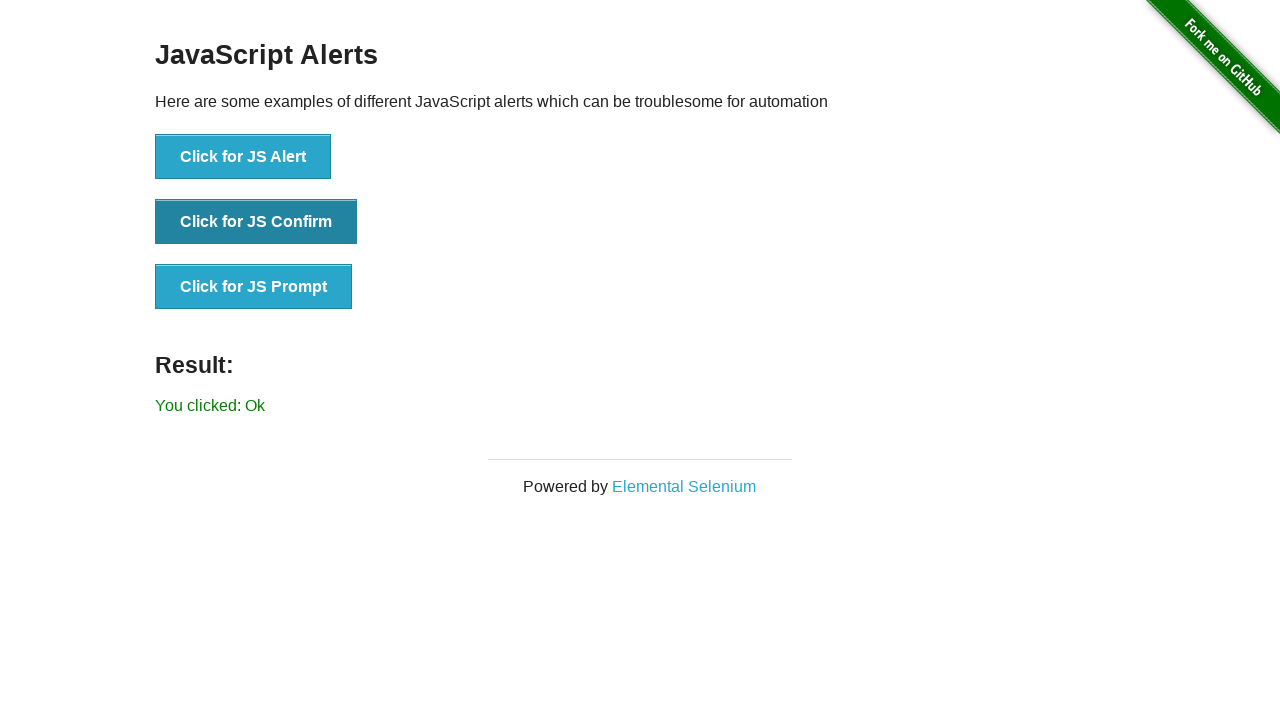

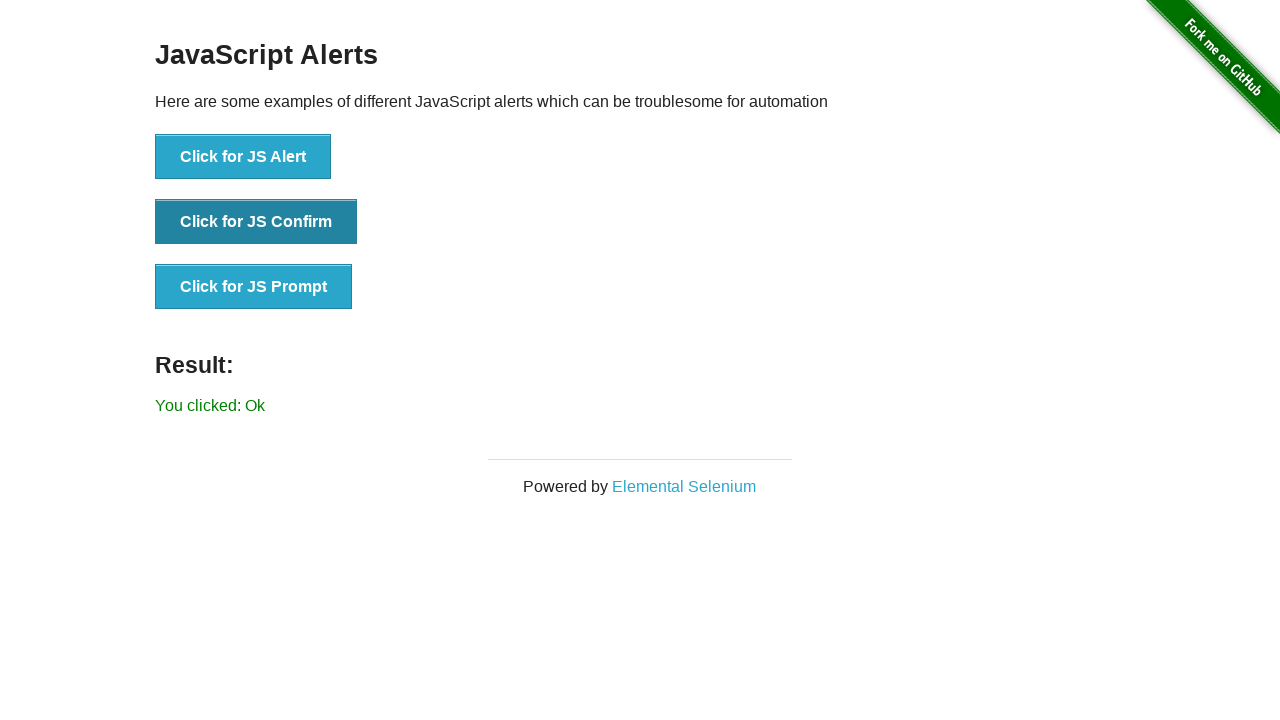